Tests drag and drop functionality by dragging an element from source to destination within an iframe

Starting URL: https://jqueryui.com/droppable/

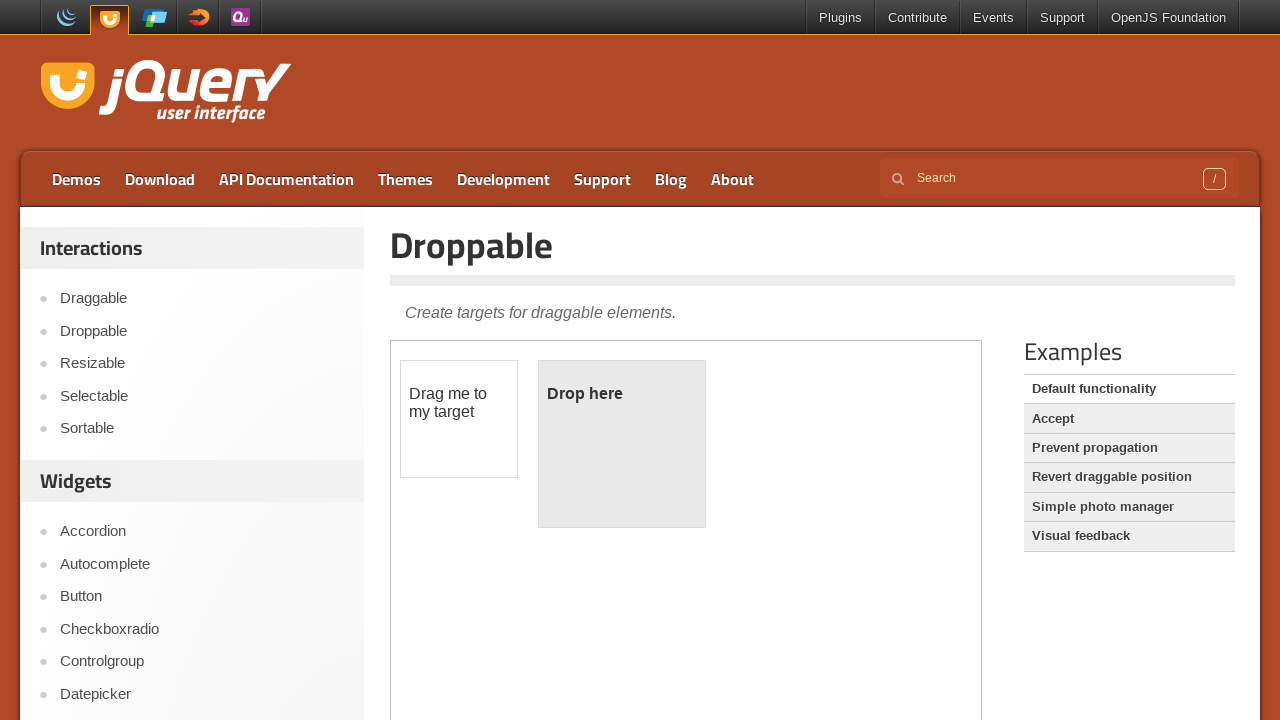

Located the demo iframe
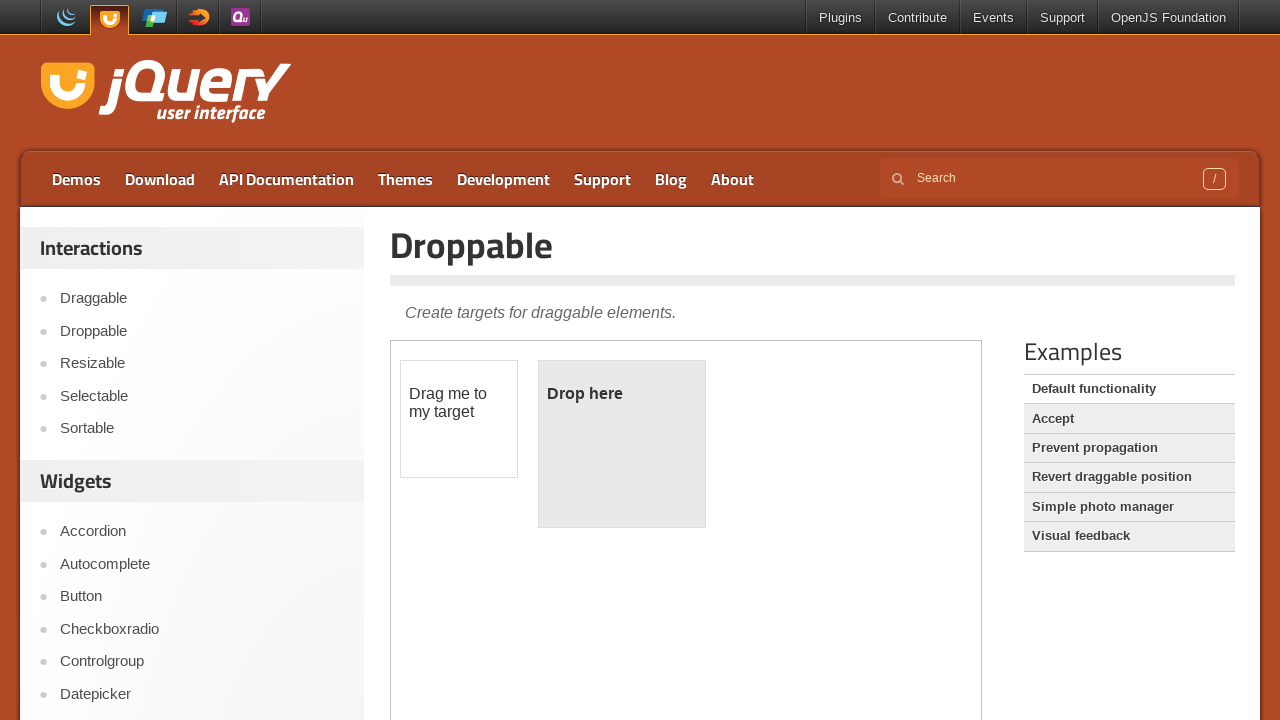

Located the draggable source element
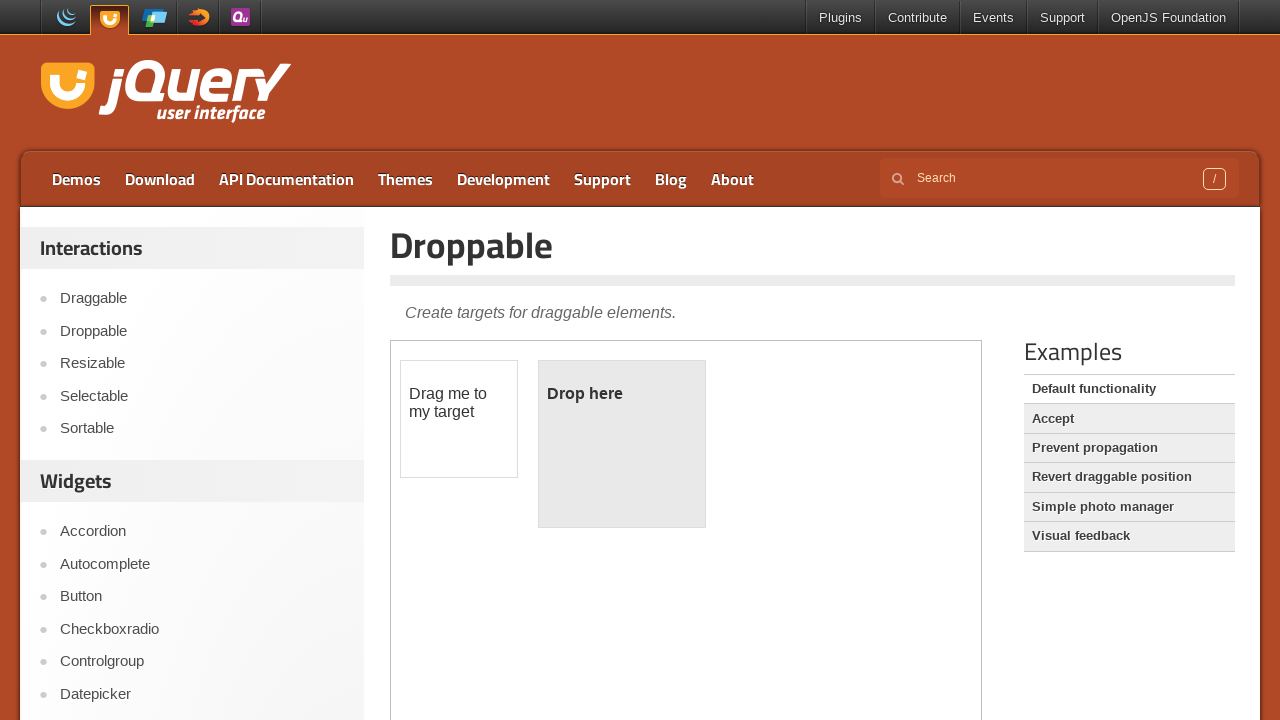

Located the droppable destination element
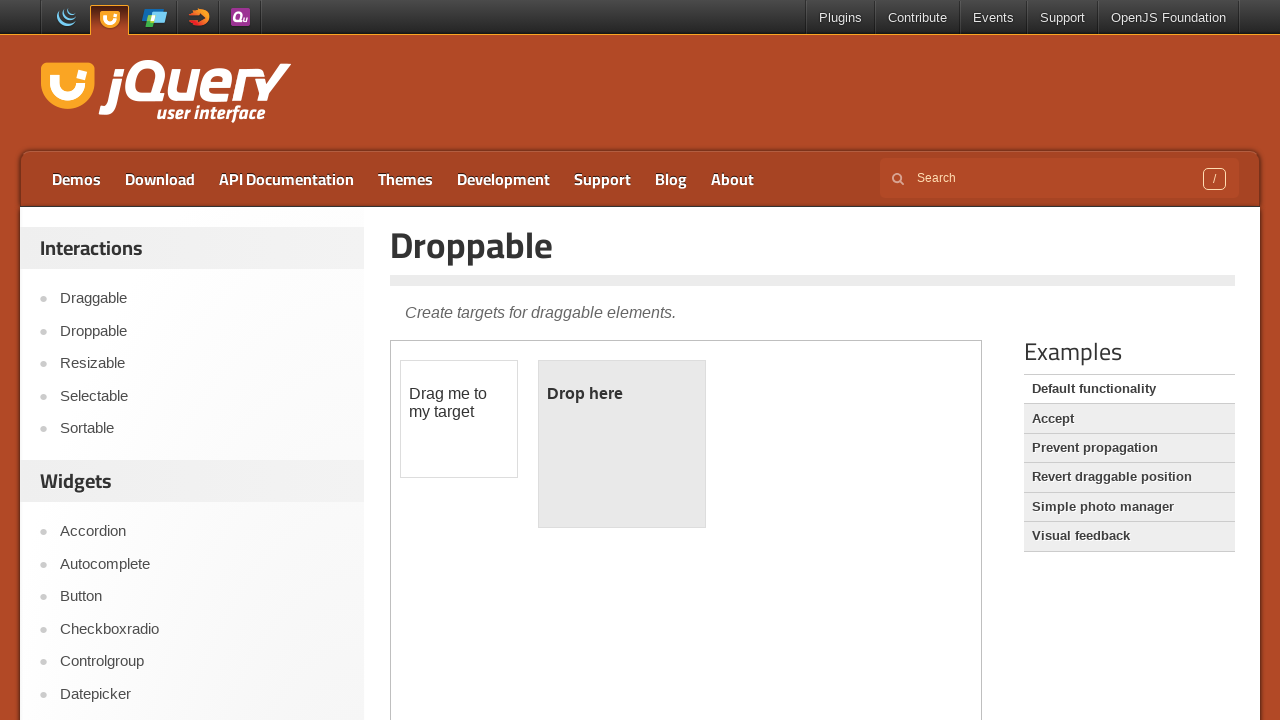

Dragged source element to destination element at (622, 444)
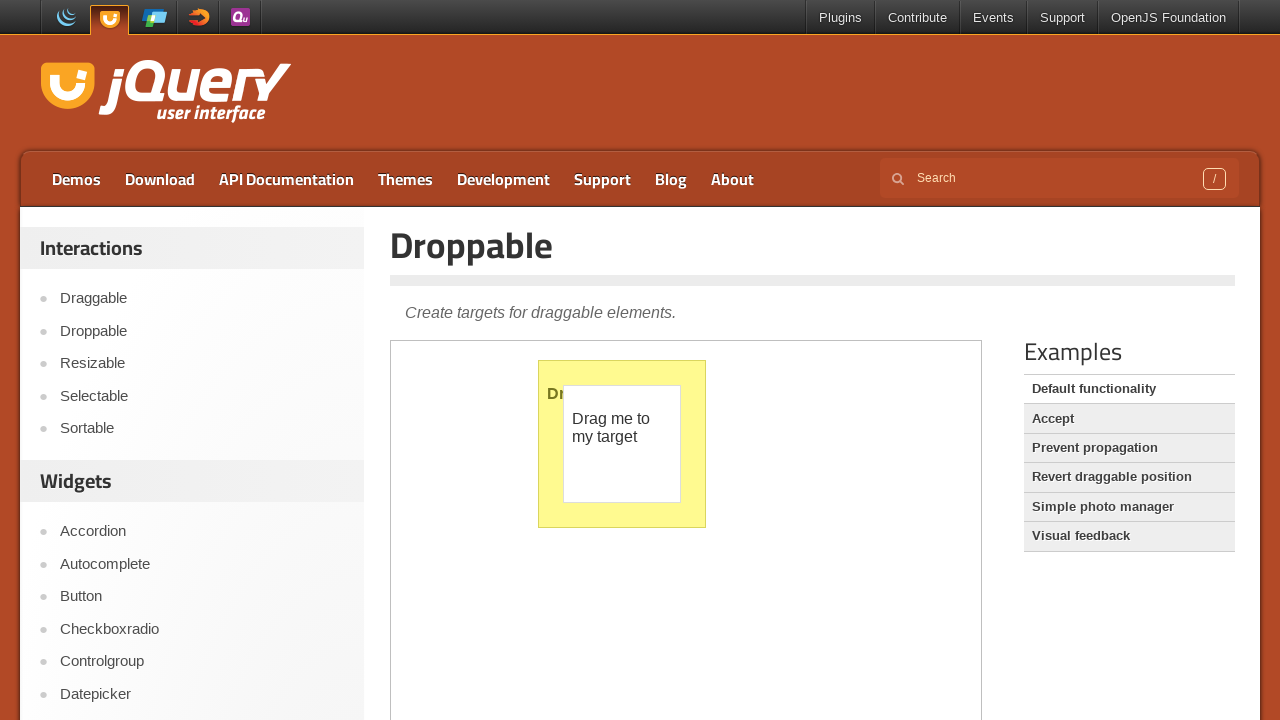

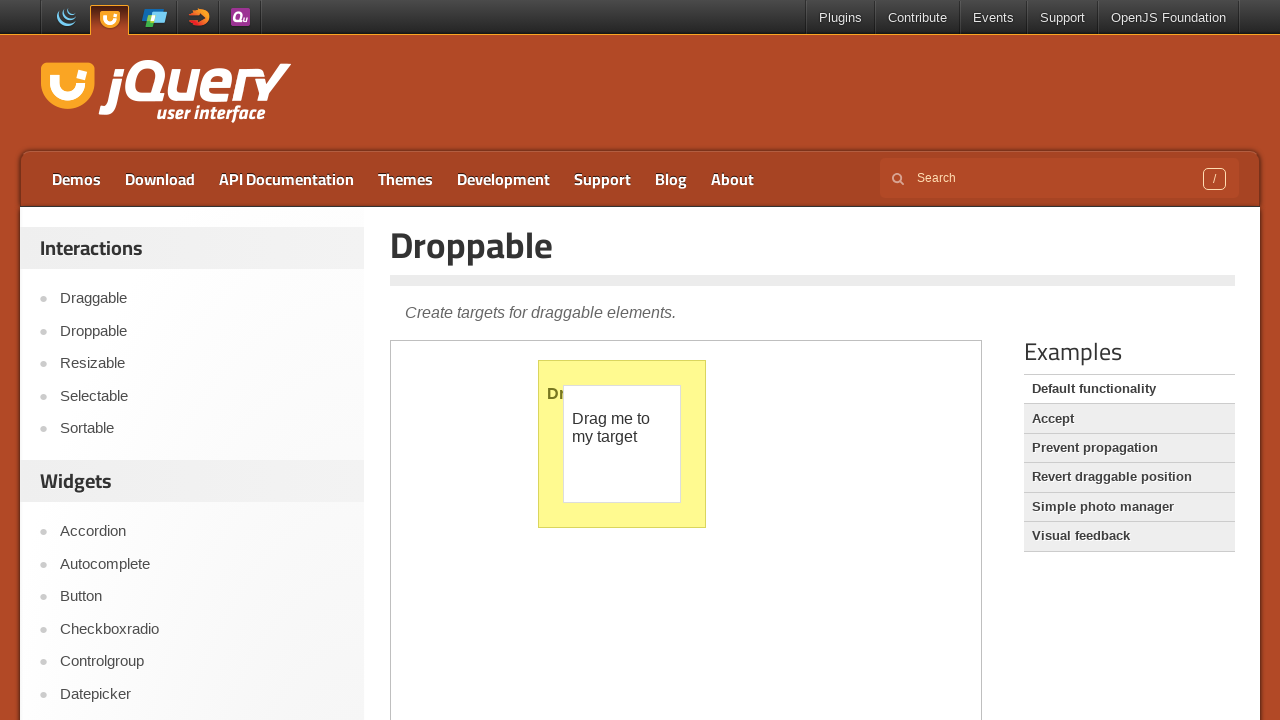